Tests opening a new window message by clicking the "New Window Message" button, switching to the new window, and closing it.

Starting URL: https://demoqa.com/browser-windows

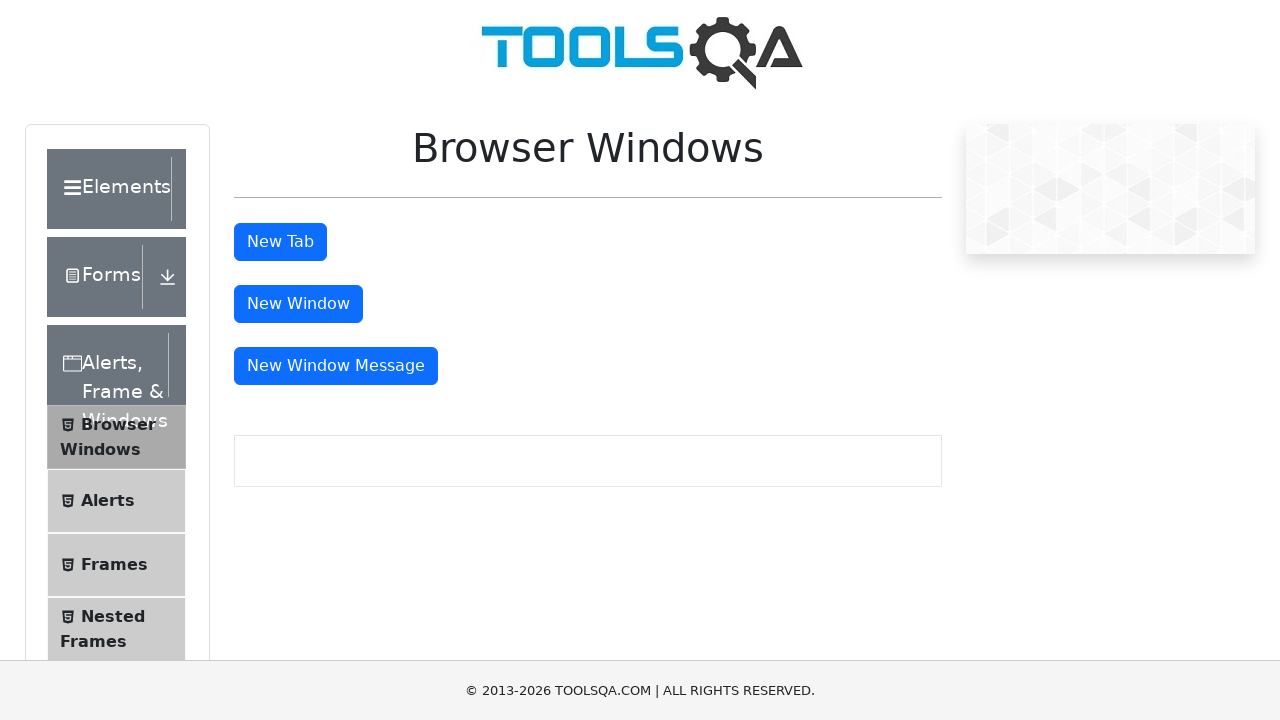

Clicked 'New Window Message' button at (336, 366) on #messageWindowButton
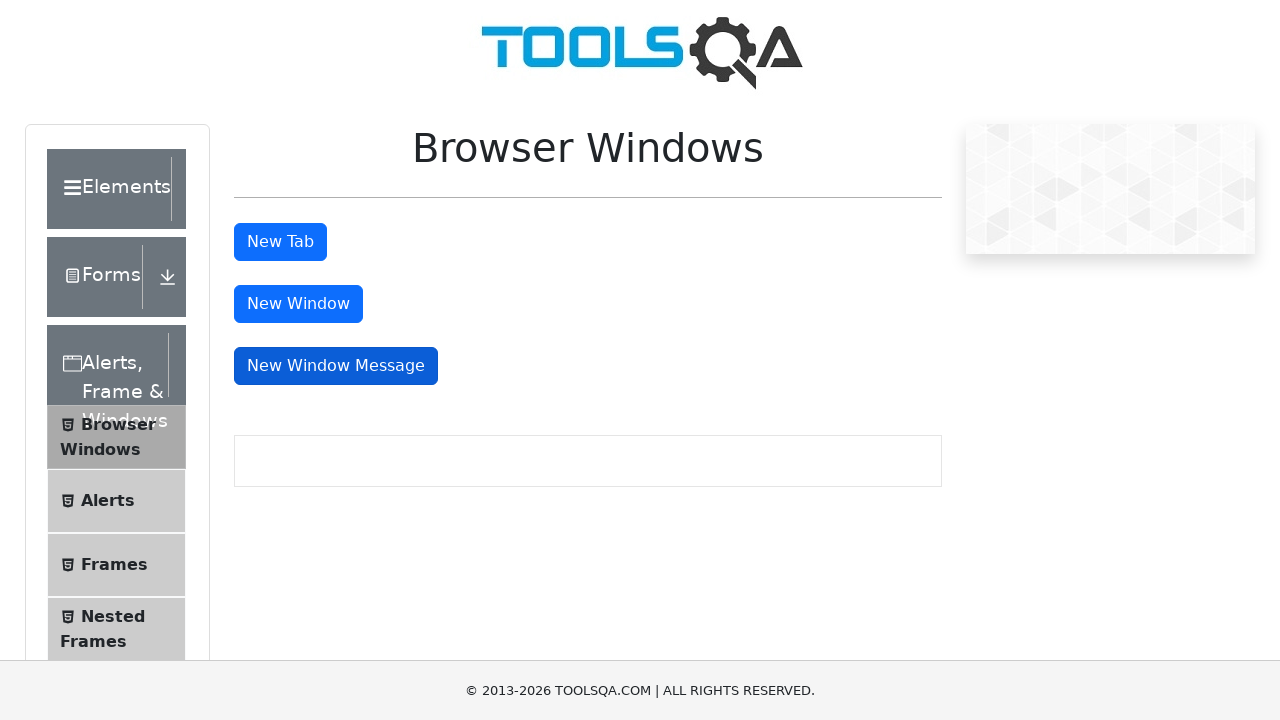

New window opened and captured
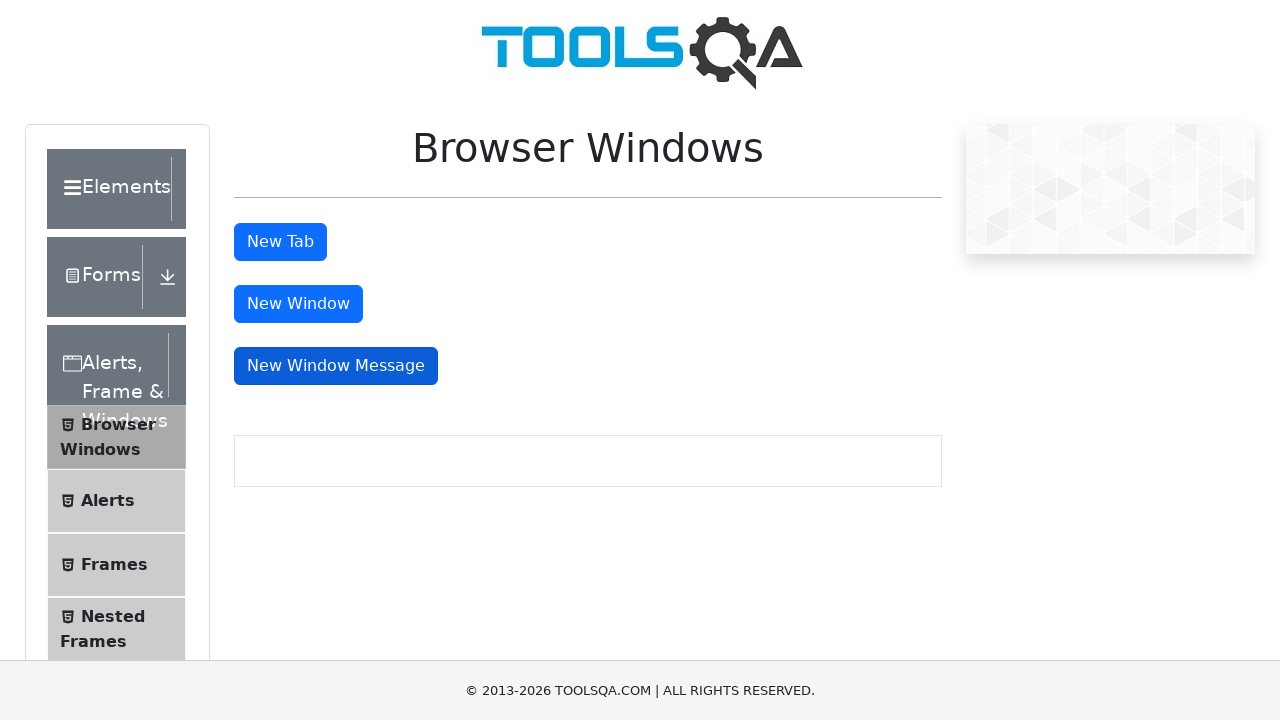

New window content loaded (domcontentloaded)
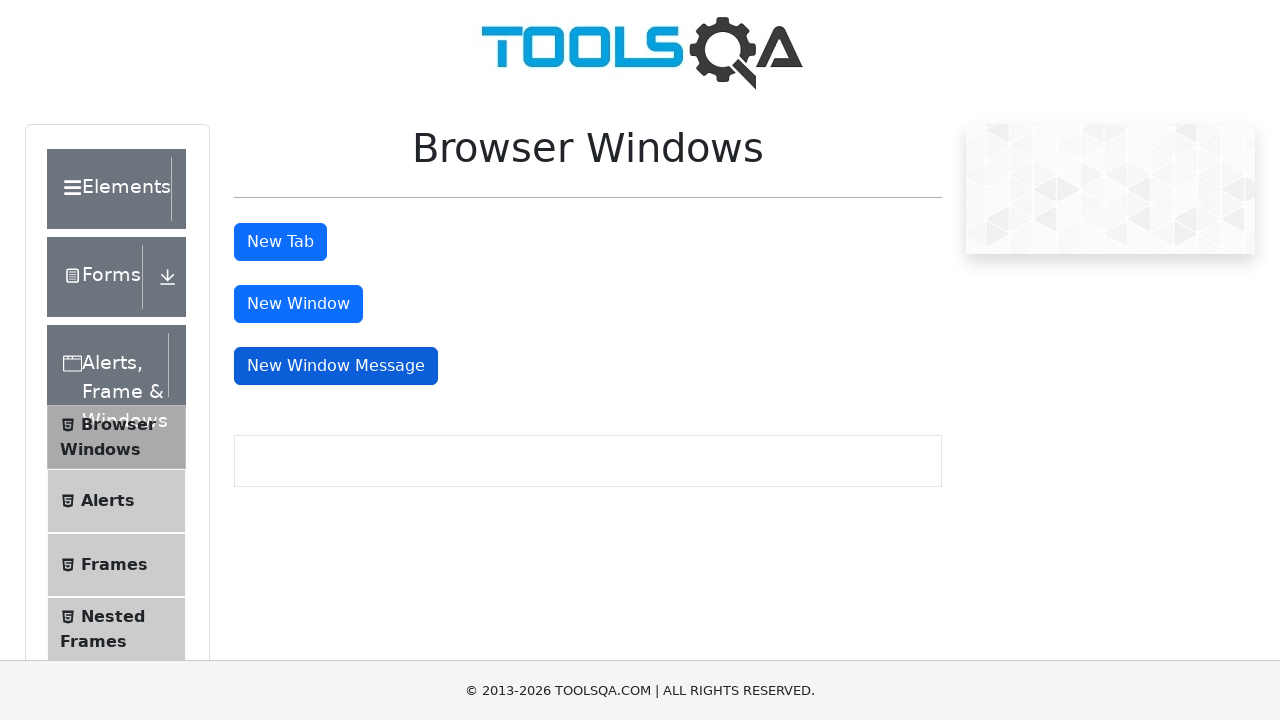

Closed the new window
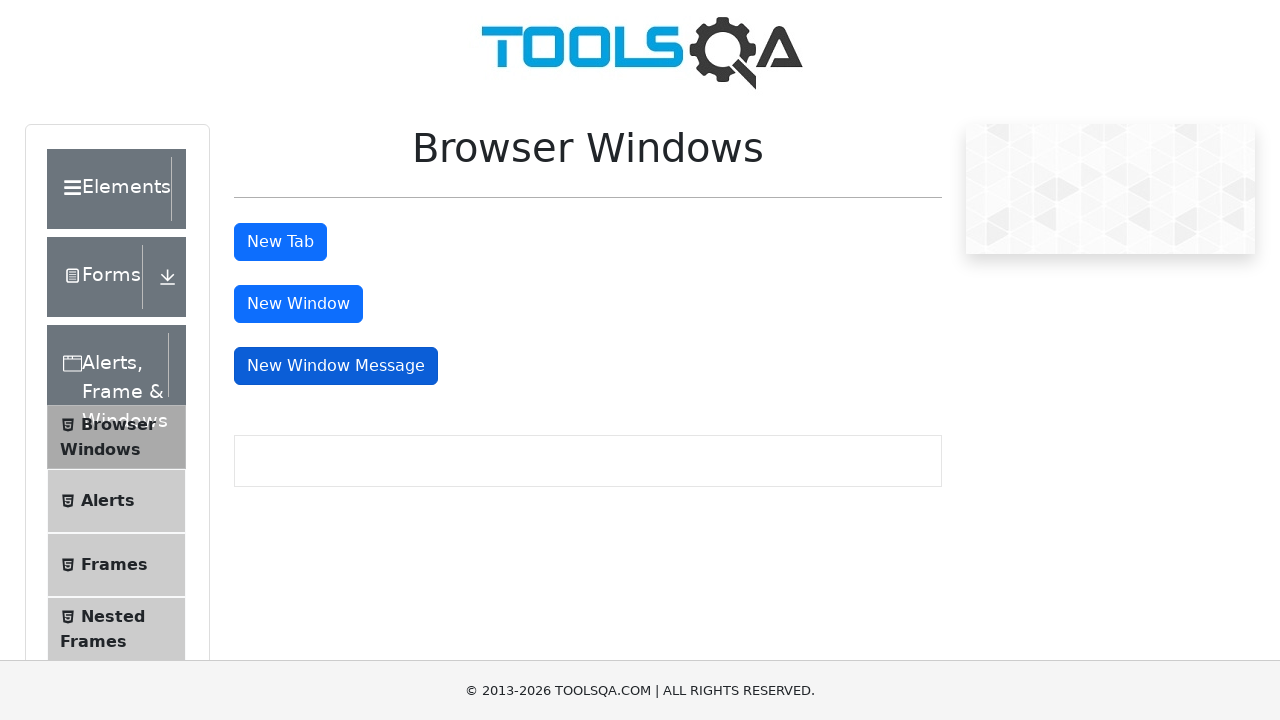

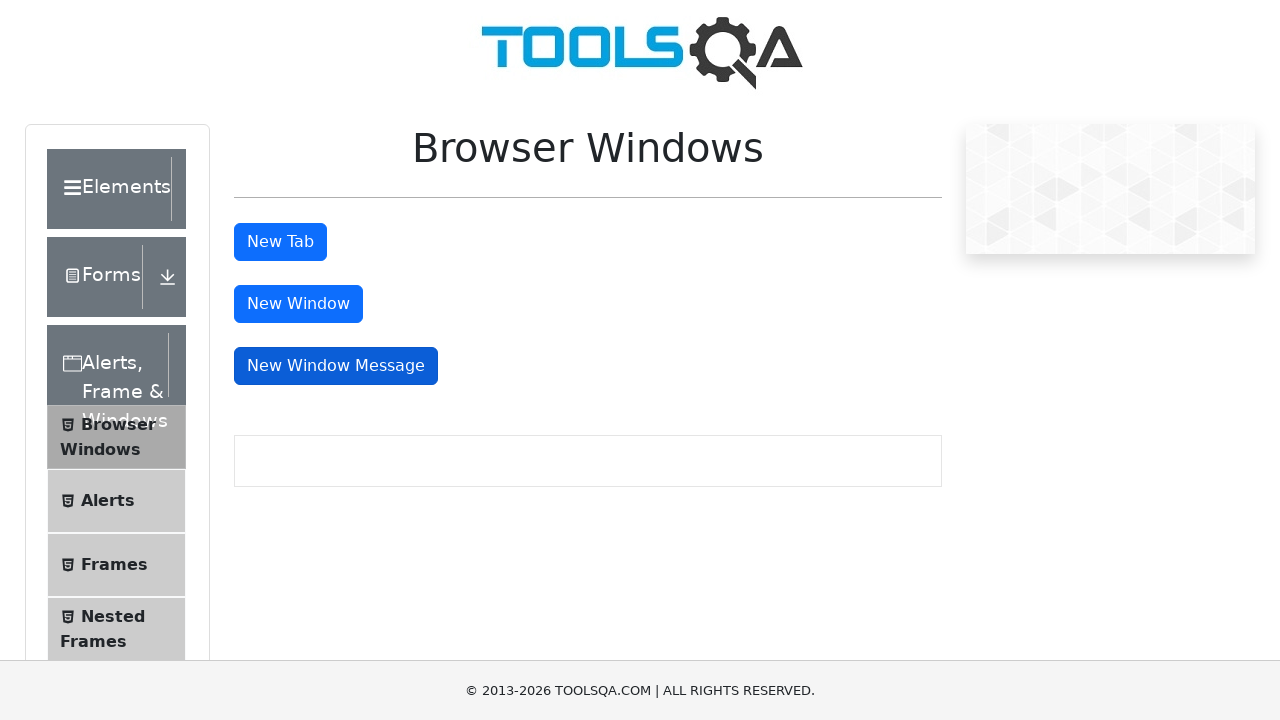